Searches for bags on Ajio website, filters by Men's Fashion Bags category, and collects price information from the results

Starting URL: https://www.ajio.com/

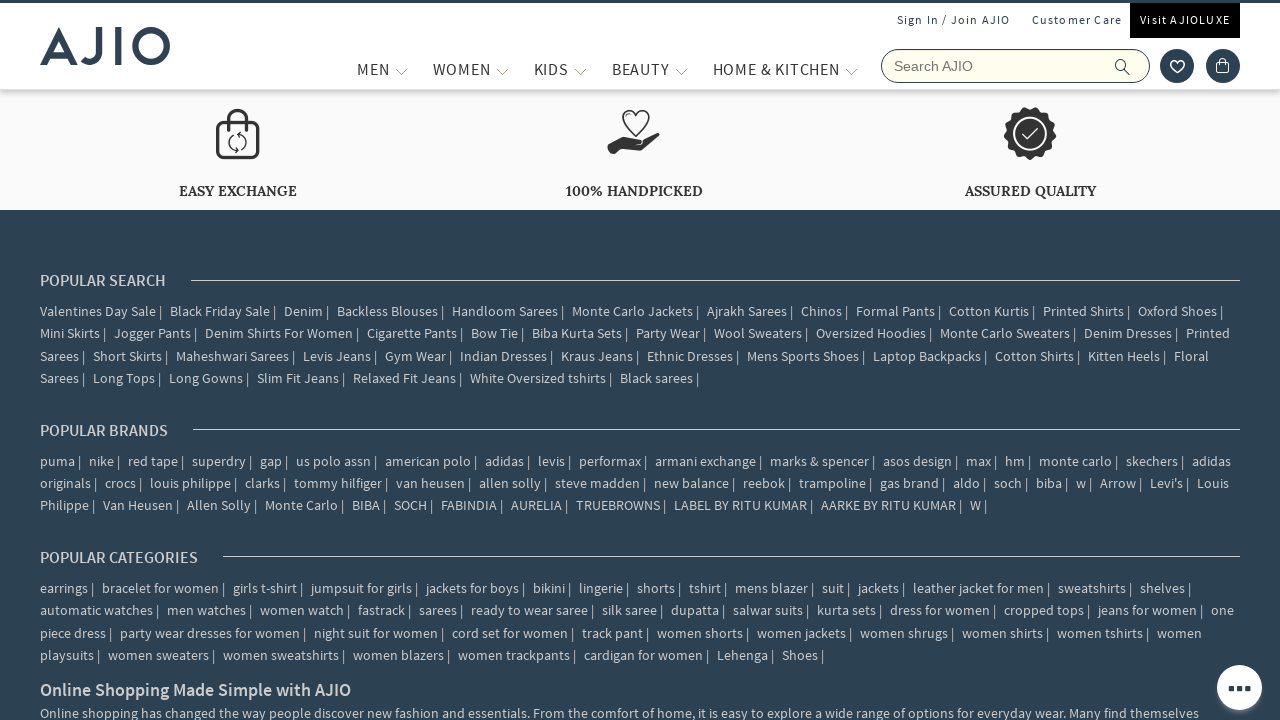

Filled search field with 'bags' on input[name='searchVal']
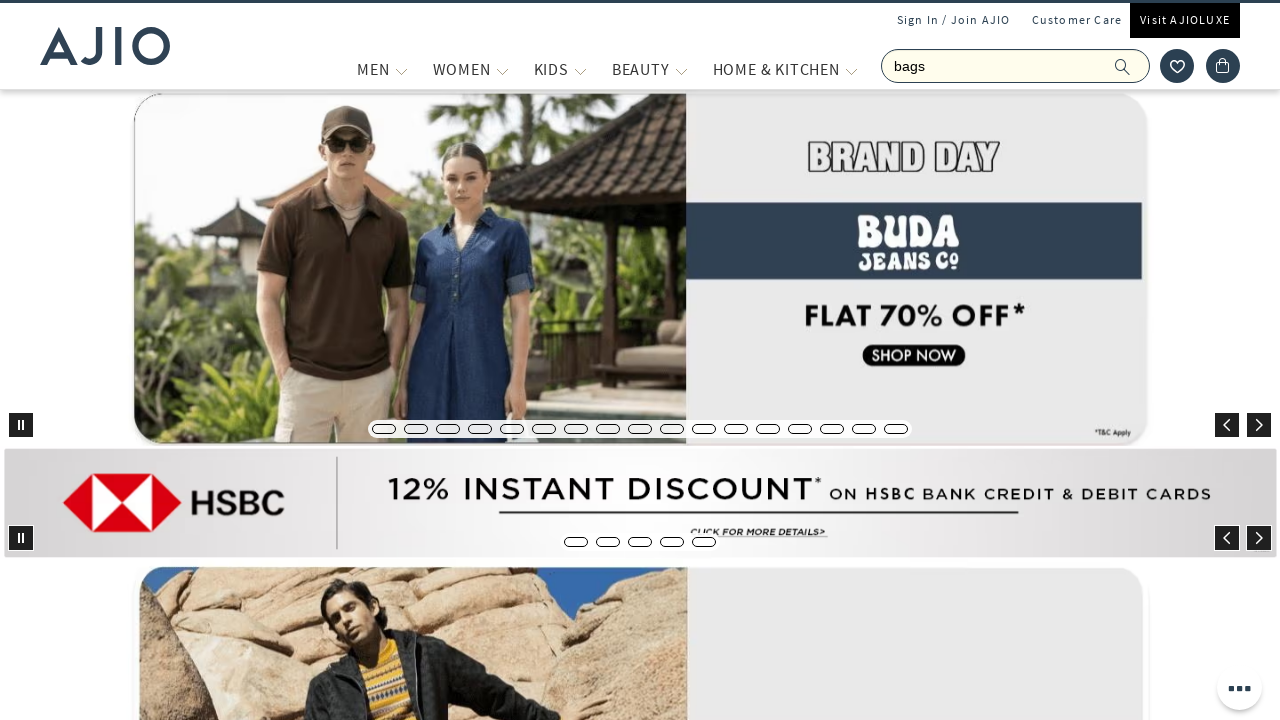

Pressed Enter to search for bags on input[name='searchVal']
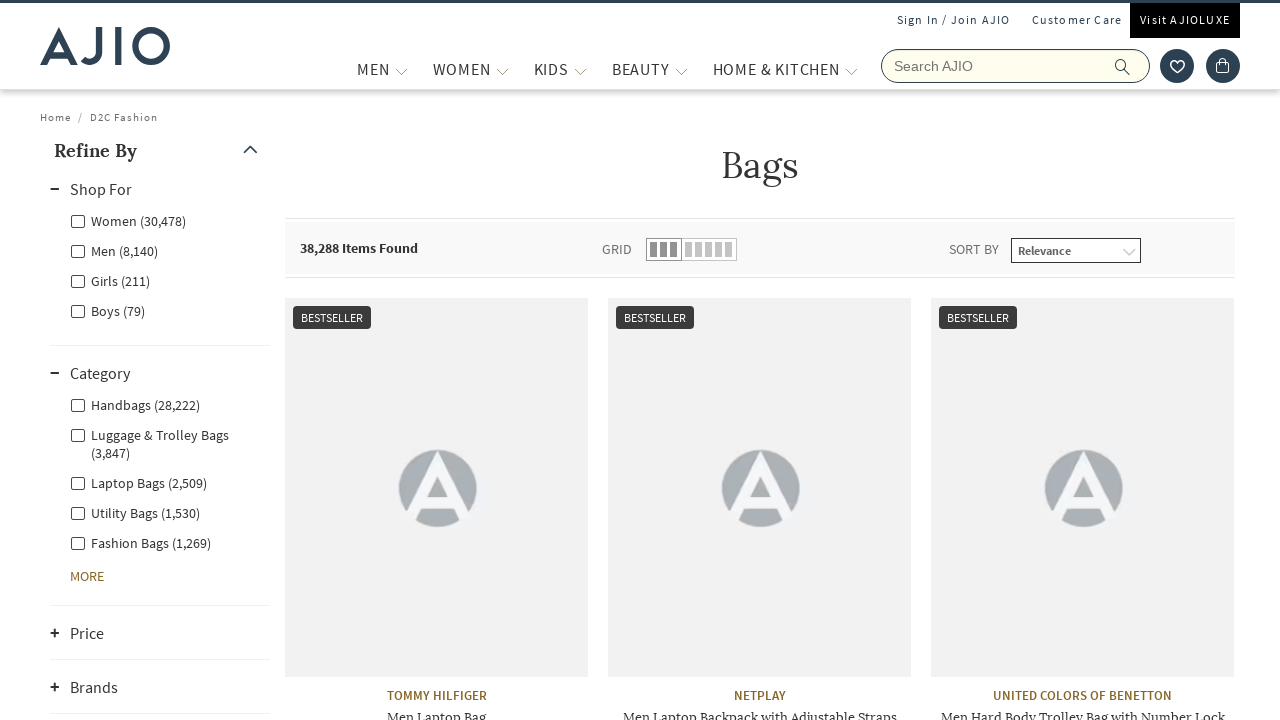

Waited 2 seconds for search results to load
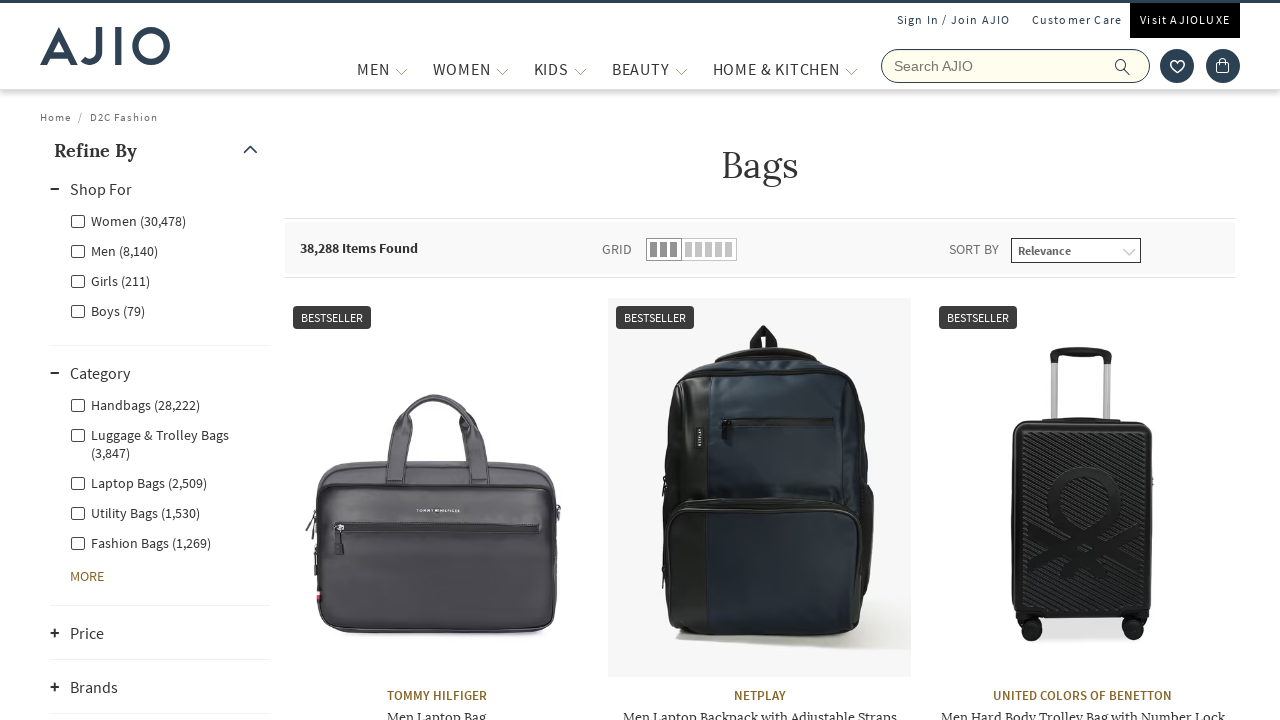

Clicked Men category filter at (114, 250) on xpath=//label[@for='Men']
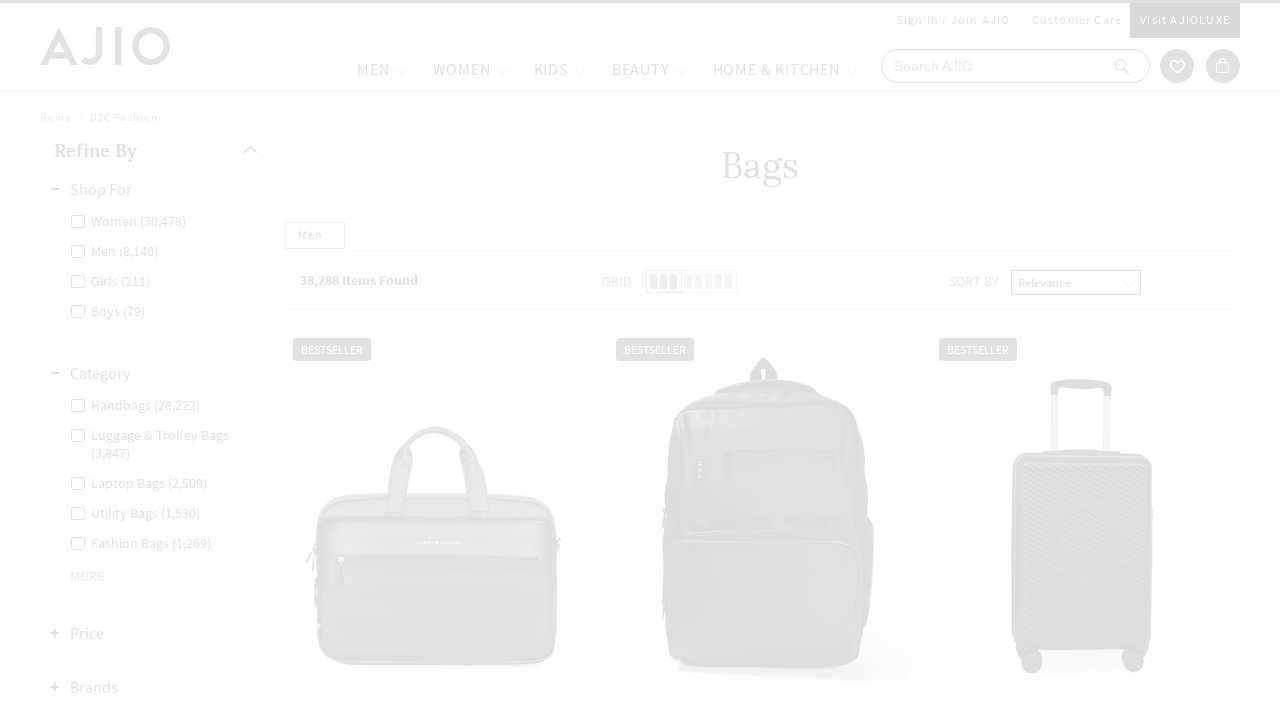

Waited 2 seconds for Men category filter to apply
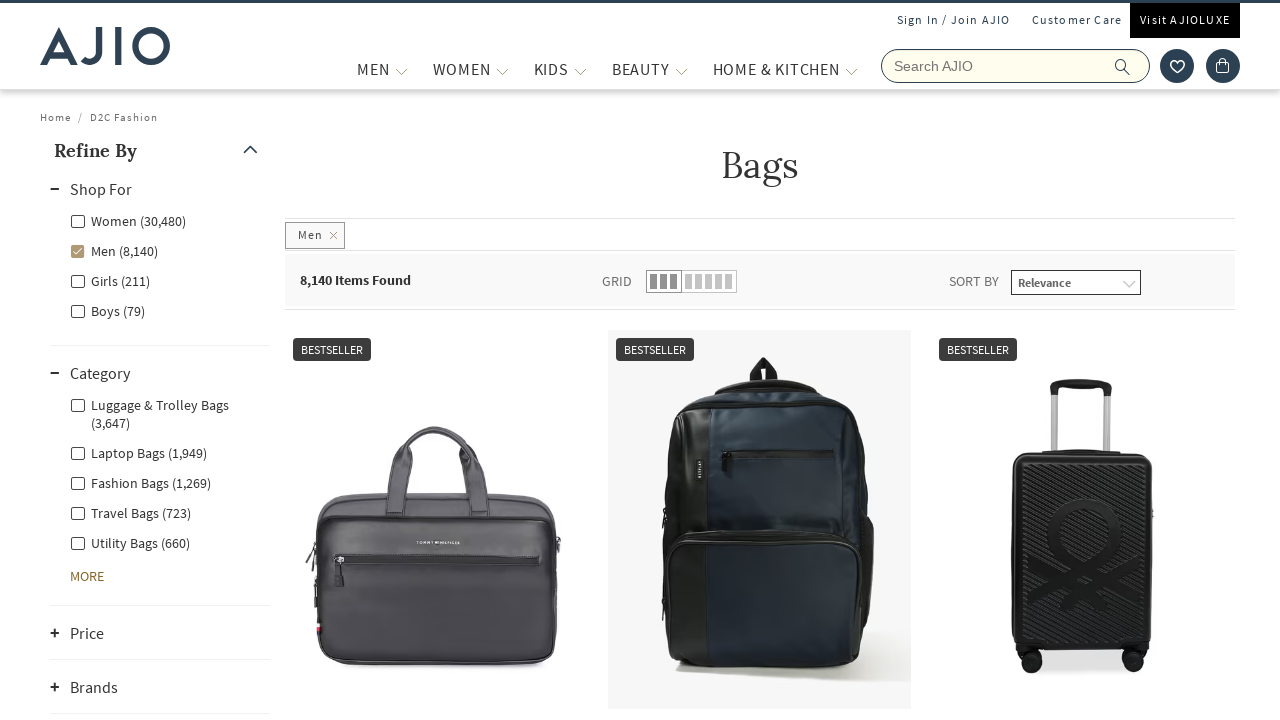

Clicked Men - Fashion Bags subcategory filter at (140, 482) on xpath=//label[@for='Men - Fashion Bags']
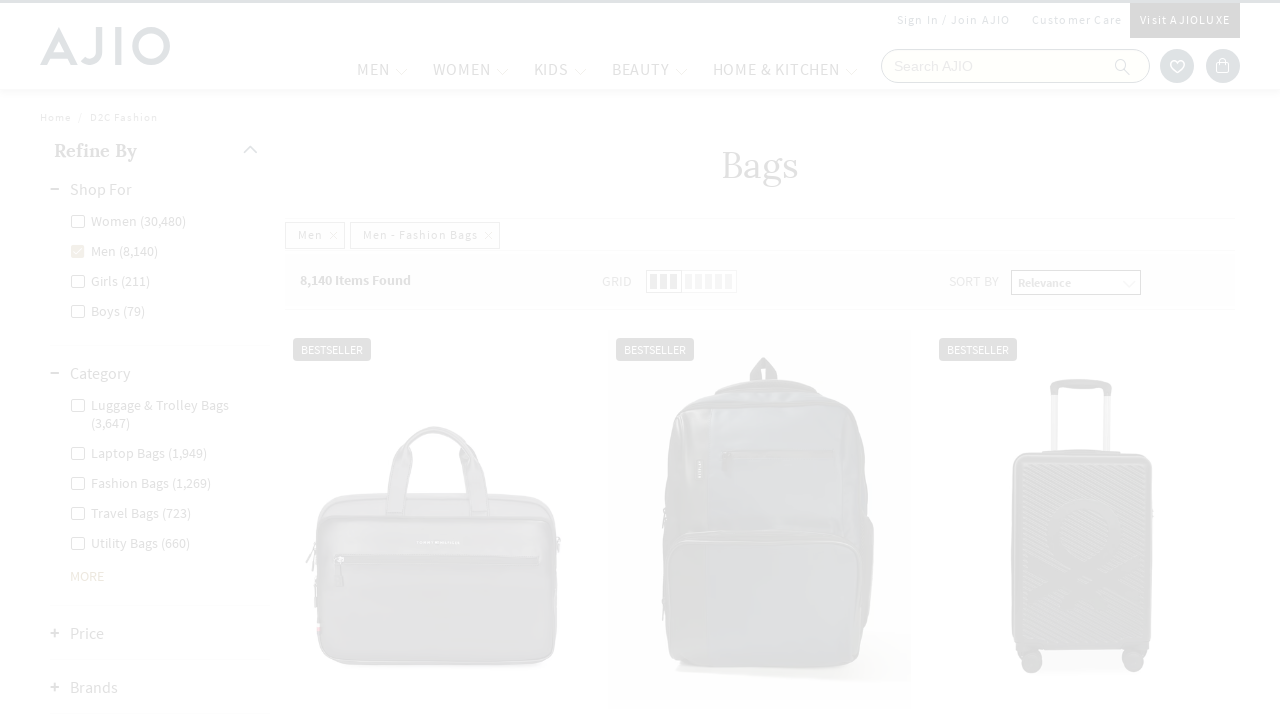

Waited for price elements to appear in filtered results
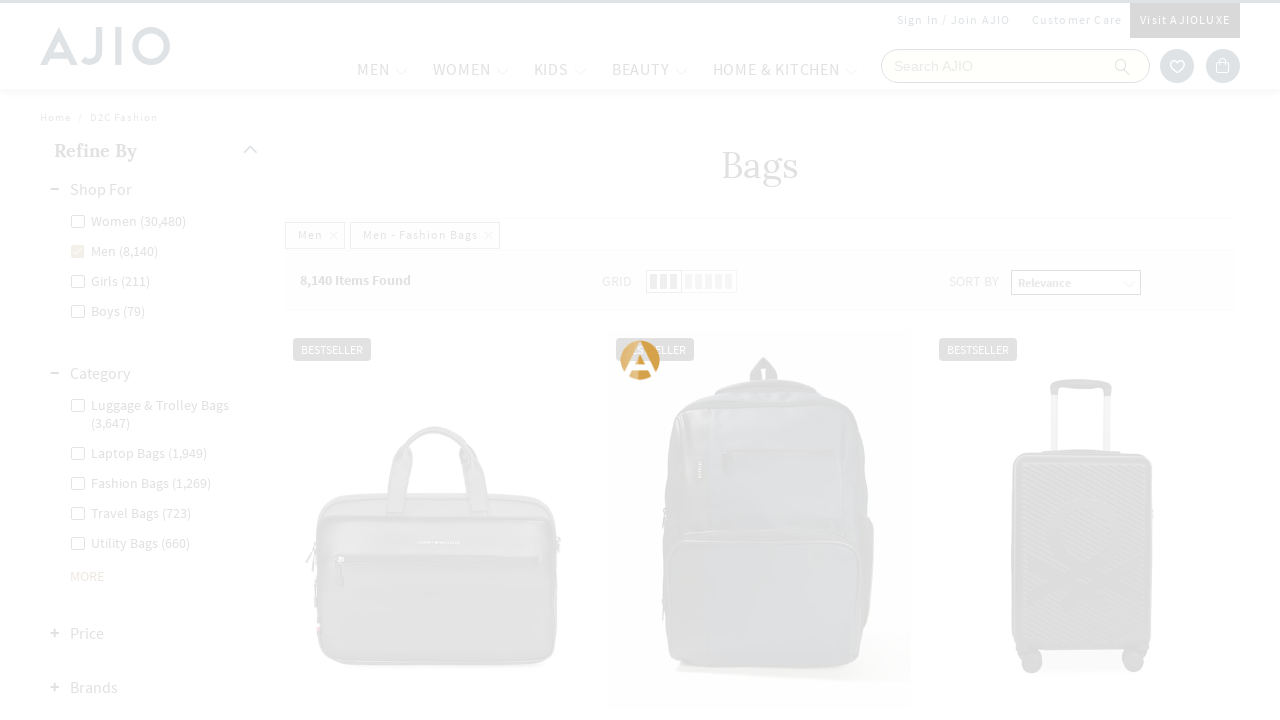

Verified 45 price elements are present on the page
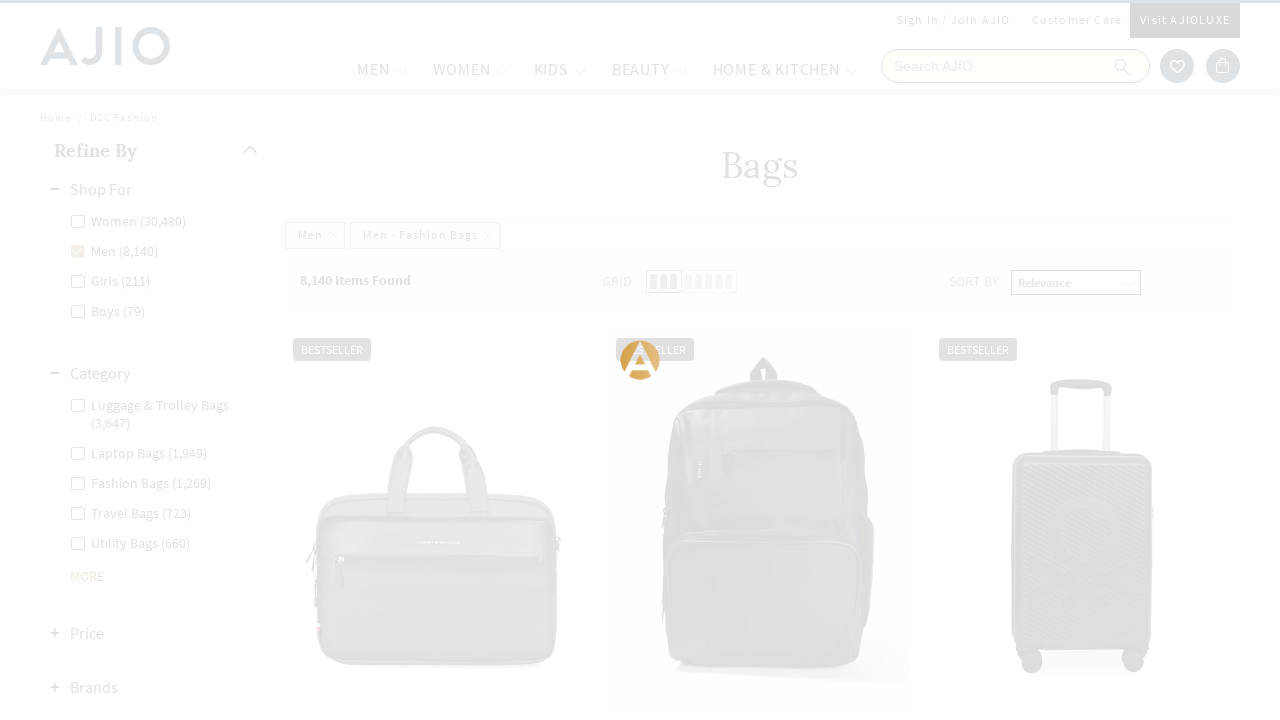

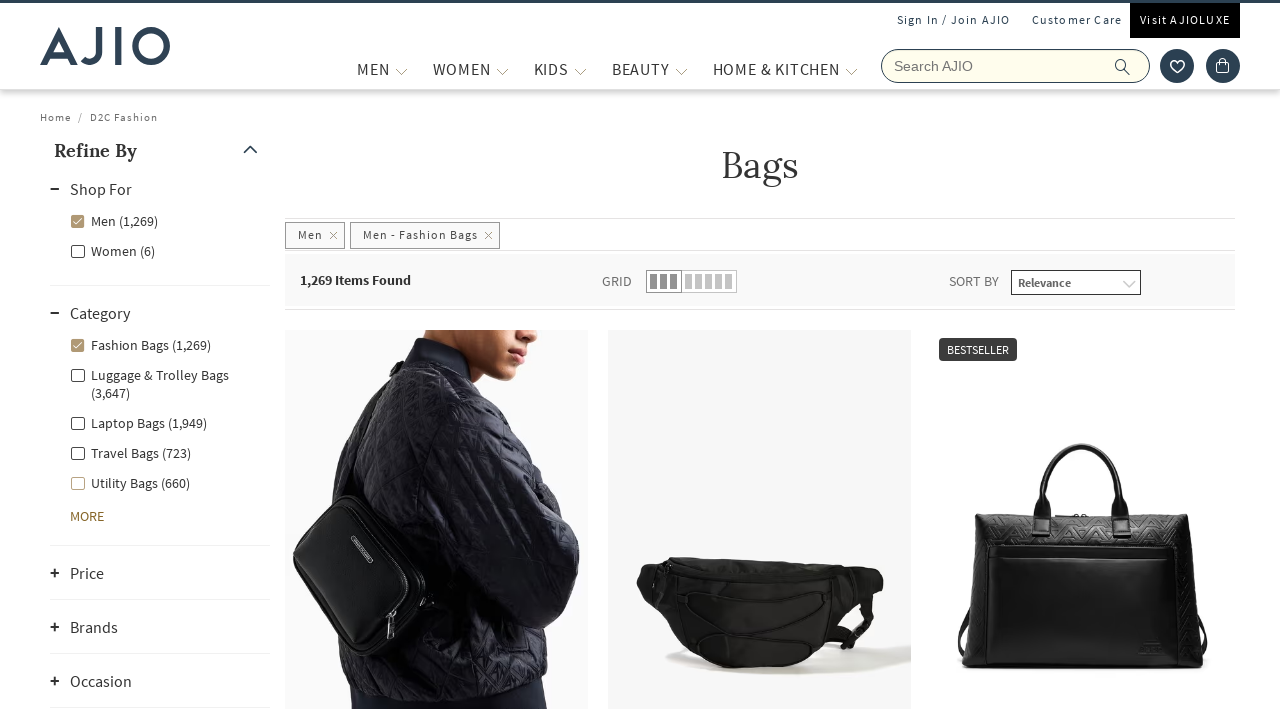